Navigates to wisequarter.com and verifies that the page source contains specific text about weekly team meetings

Starting URL: https://www.wisequarter.com

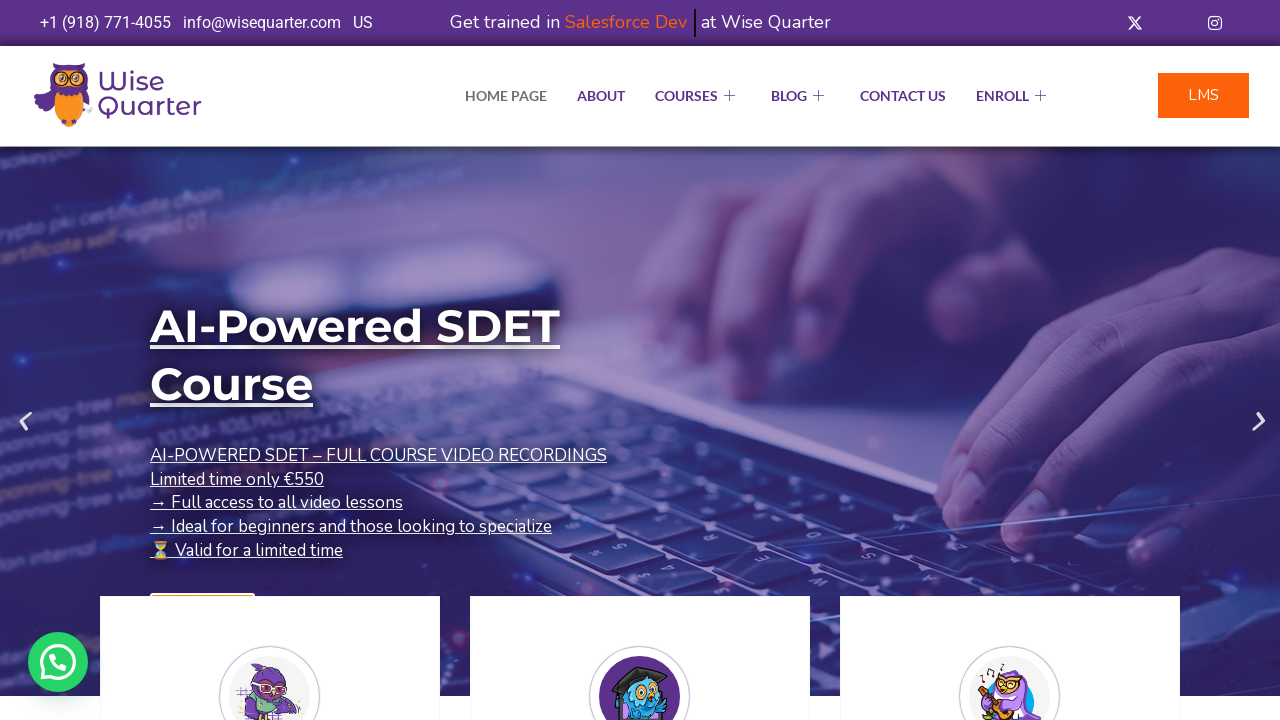

Retrieved page content from wisequarter.com
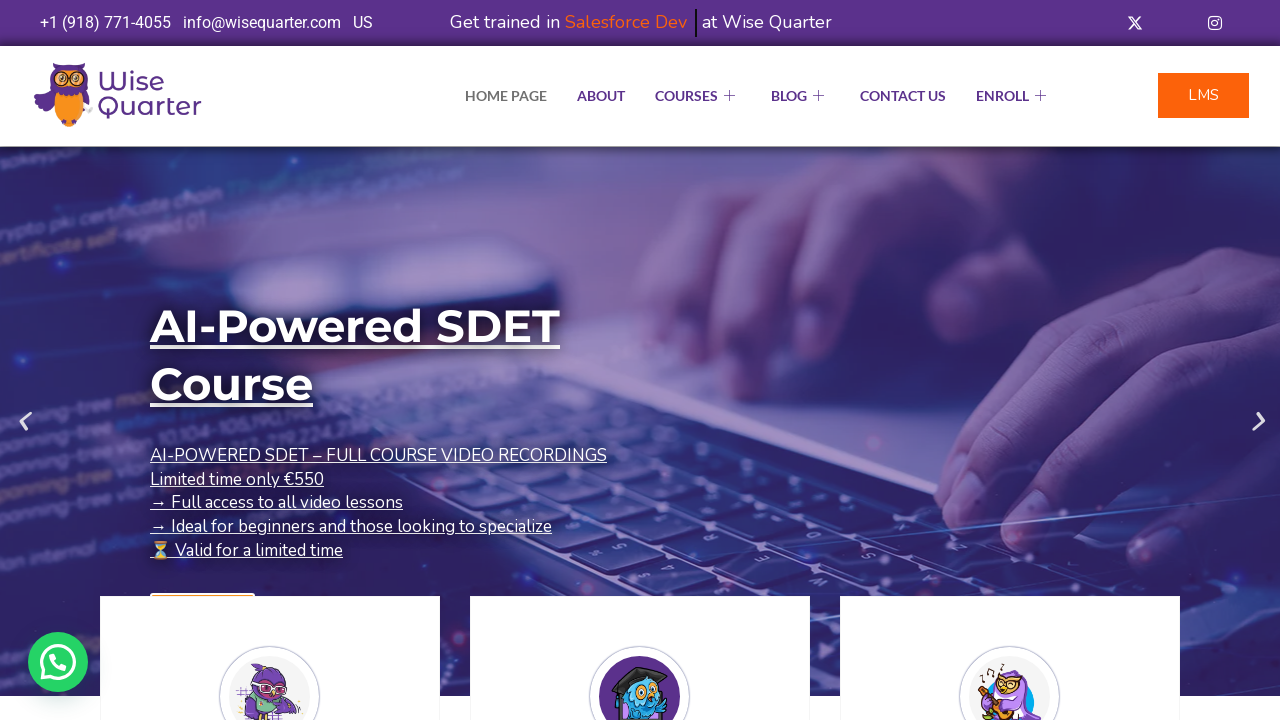

Verified that page source contains expected text about weekly team meetings - Test PASSED
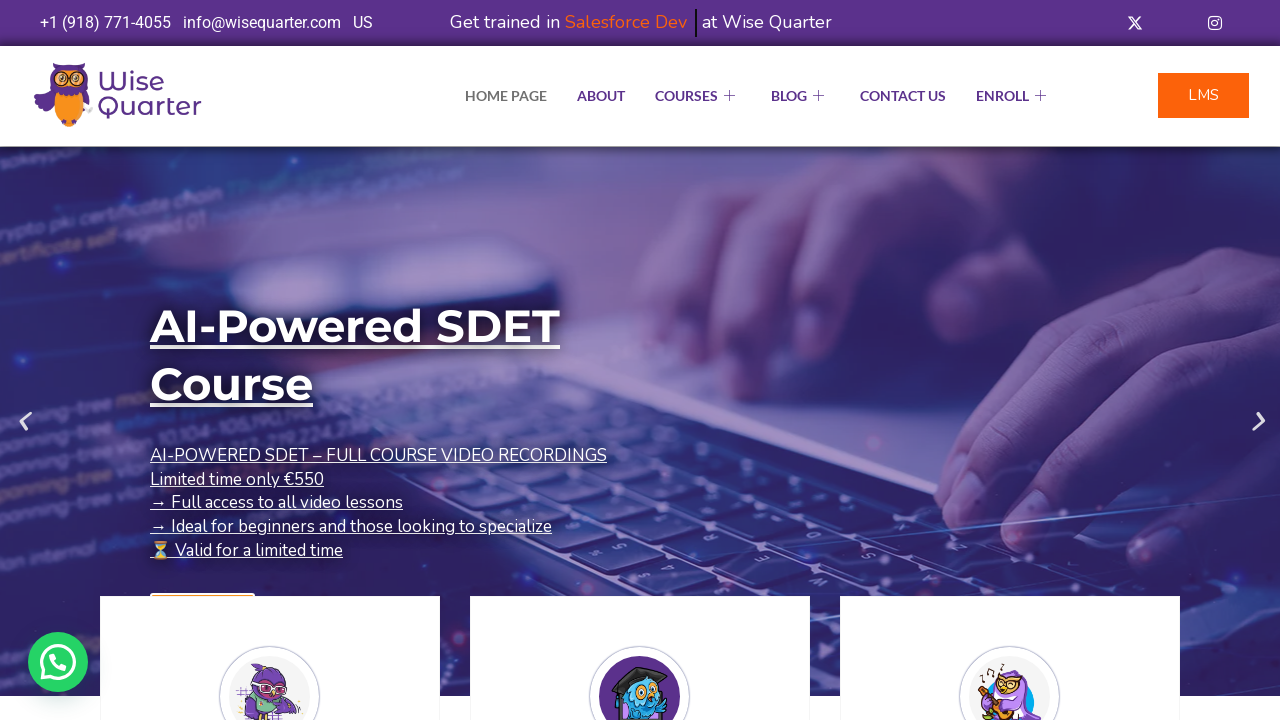

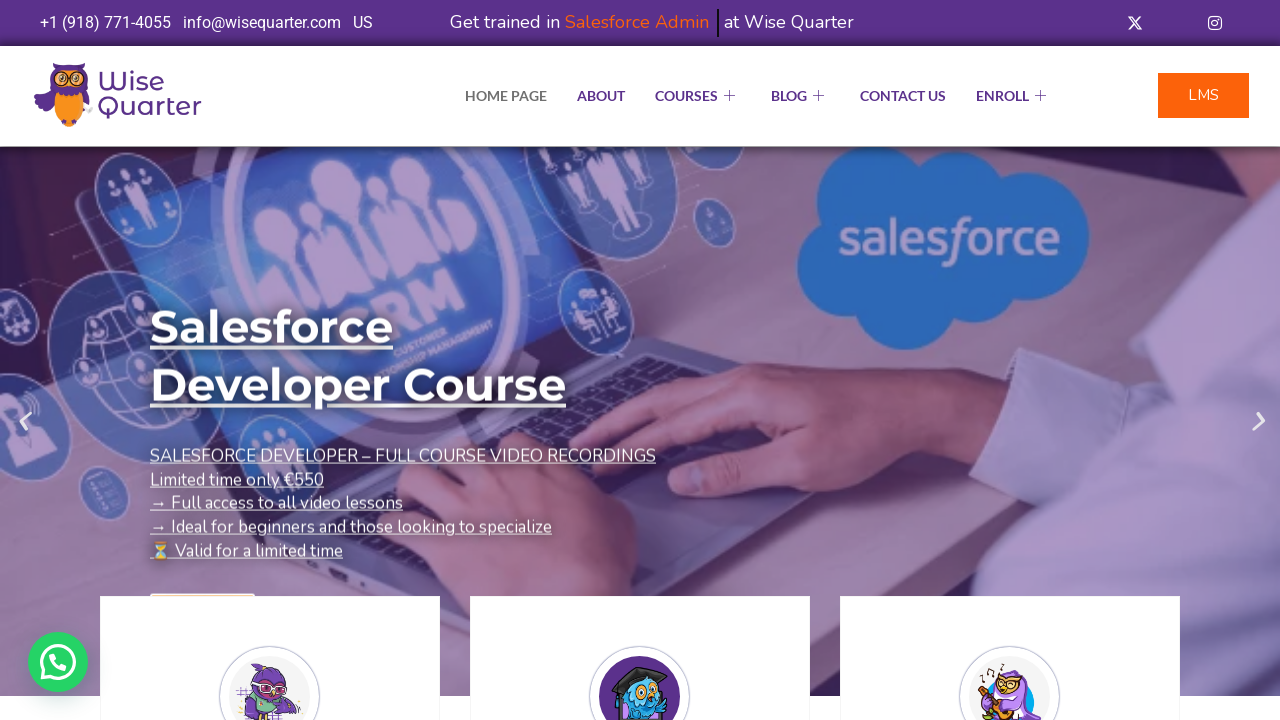